Tests navigation by clicking the "Travel insurance" button

Starting URL: https://polis812.github.io/vacuu/

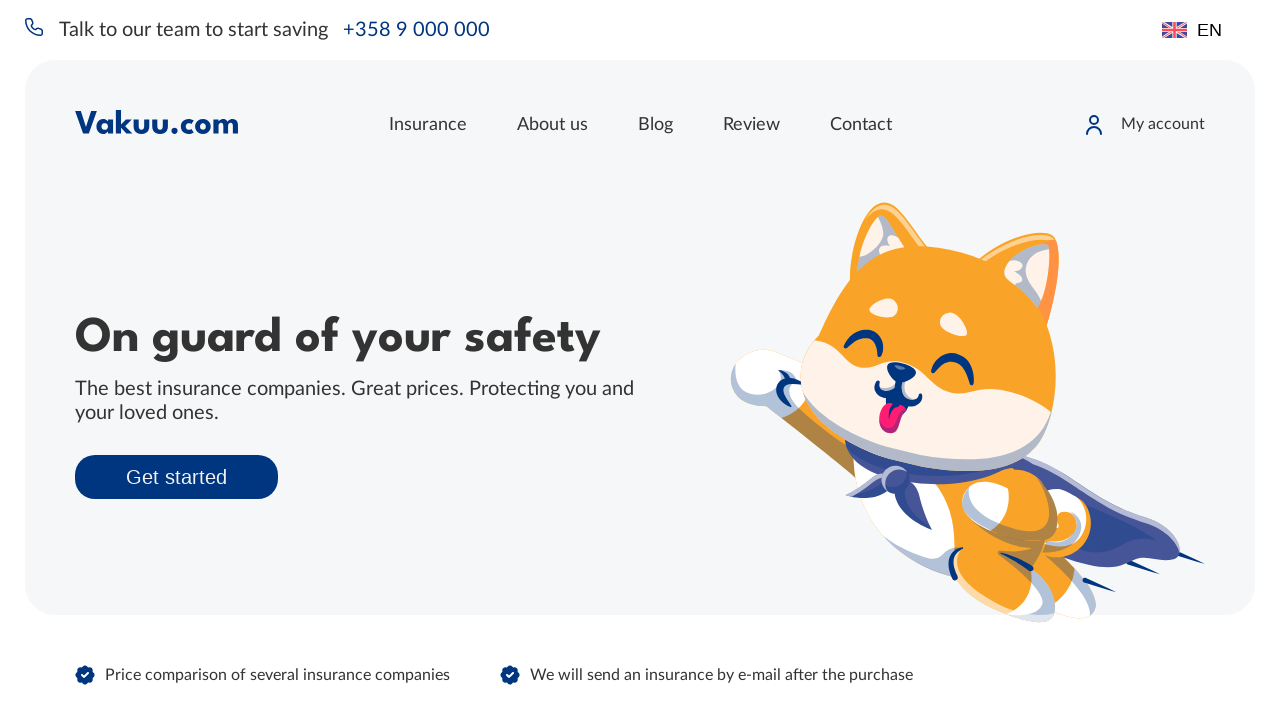

Clicked 'Travel insurance' button at (785, 360) on xpath=//*[@id="app"]/div[2]/div[5]/div/div[3]/a
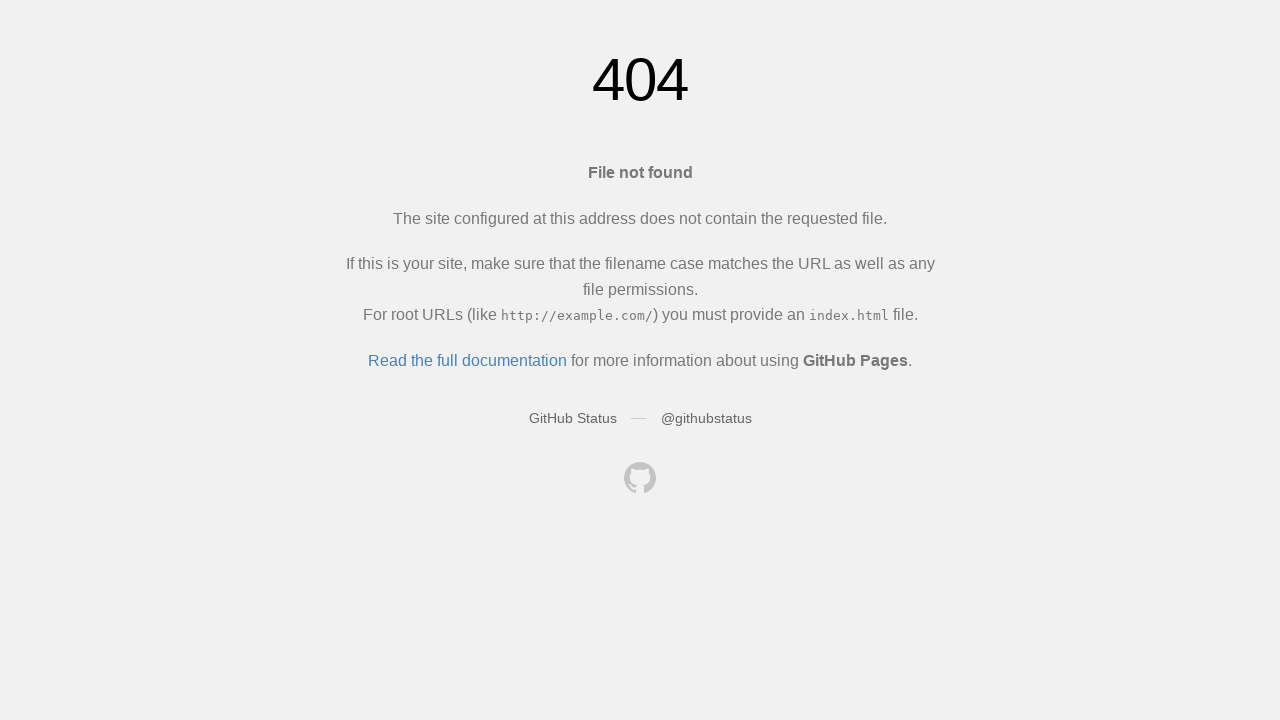

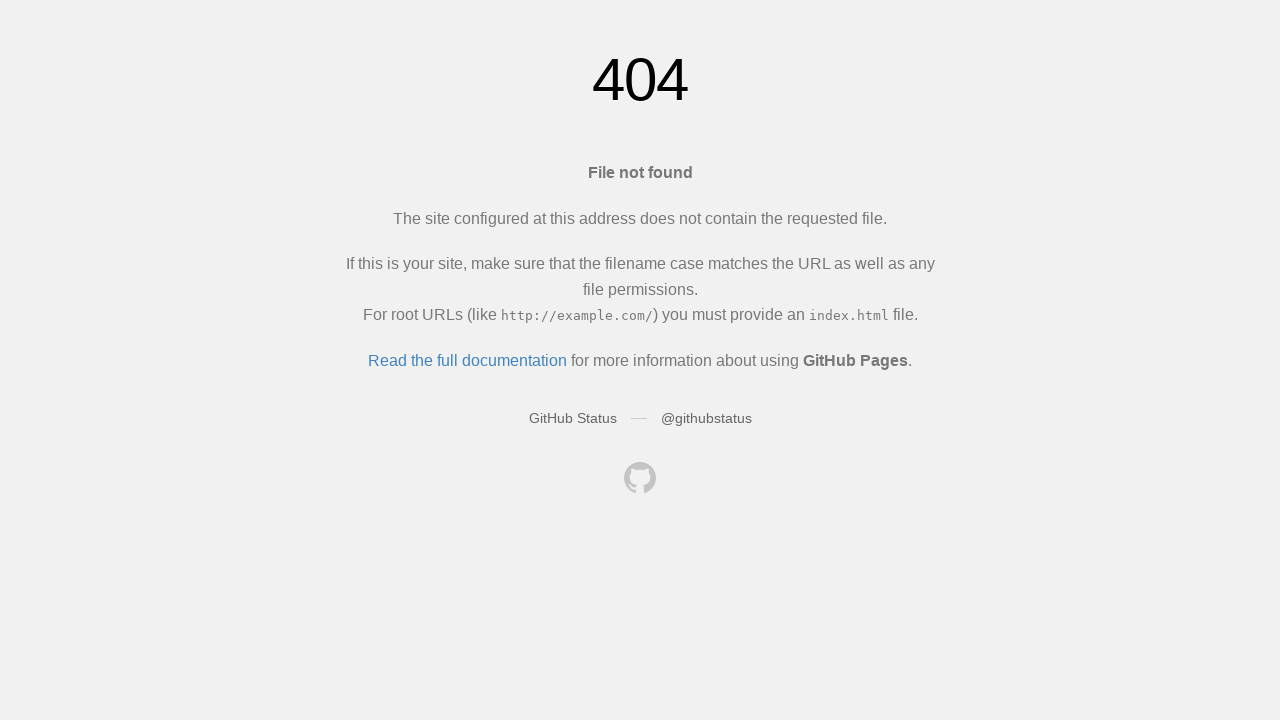